Tests browser back navigation by clicking on A/B Testing link, verifying the page title, navigating back, and verifying the home page title

Starting URL: https://practice.cydeo.com

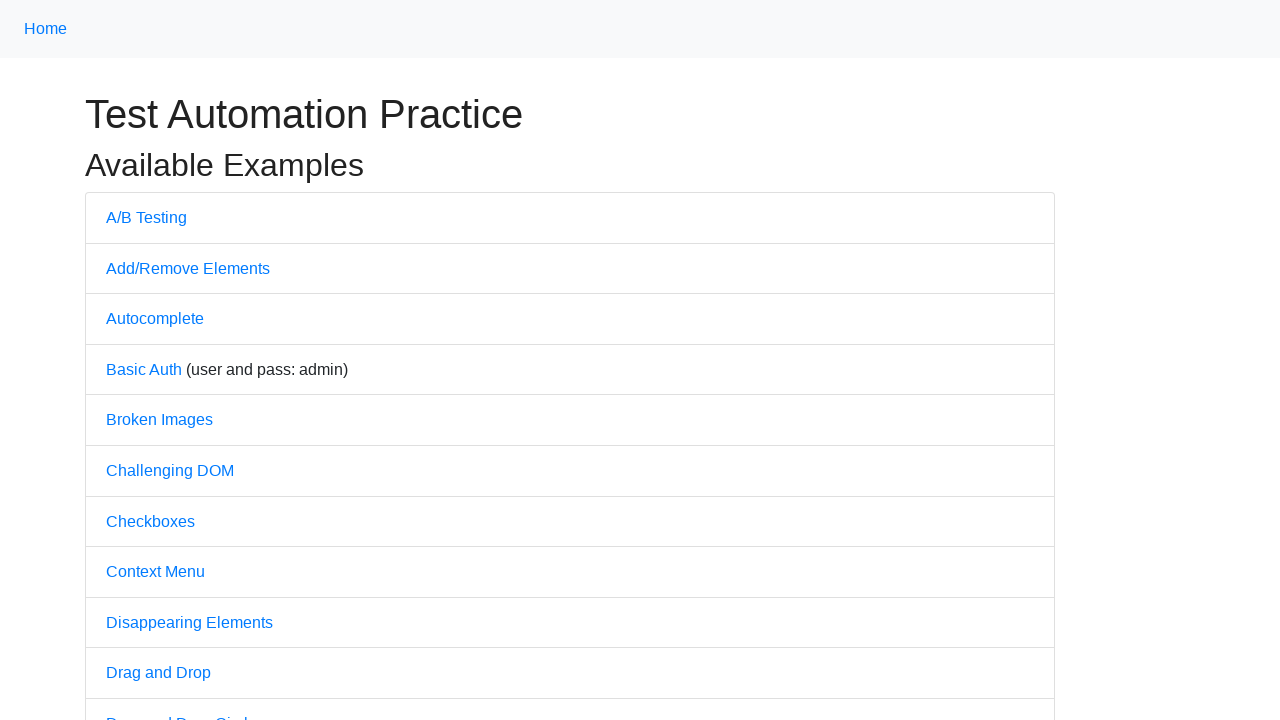

Clicked on A/B Testing link at (146, 217) on a:has-text('A/B Testing')
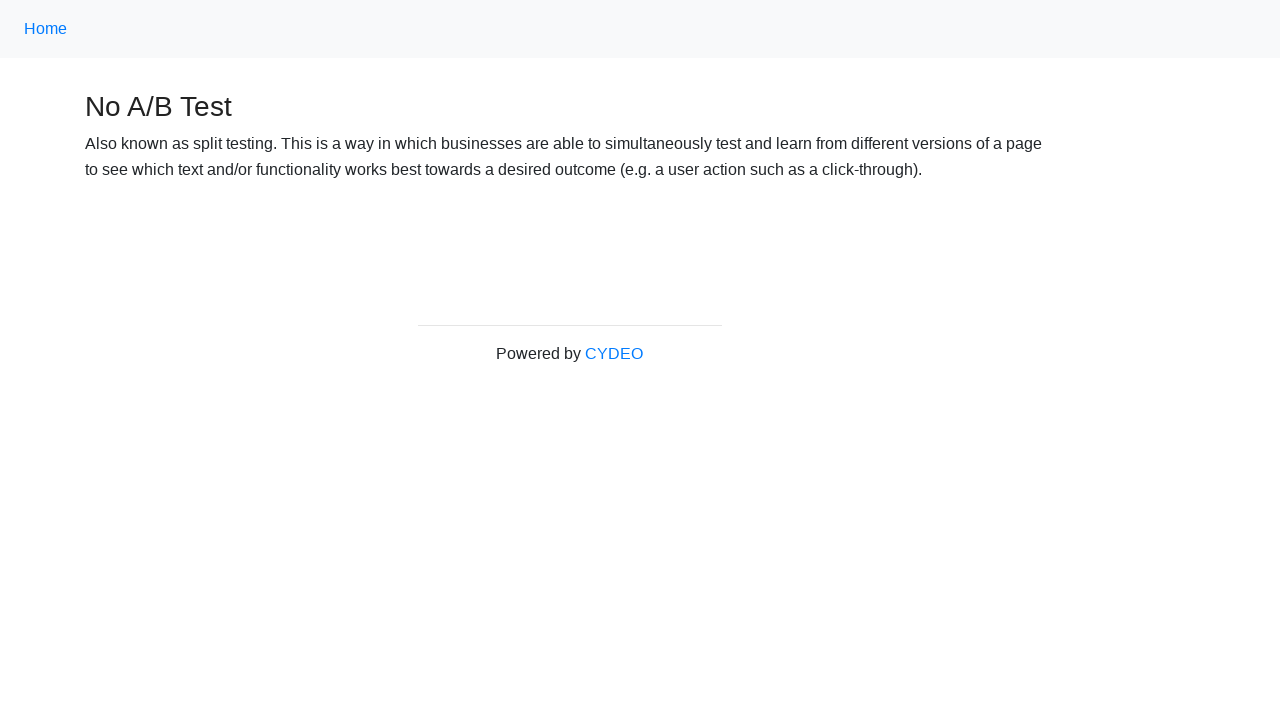

Waited for h3 selector to load on A/B Testing page
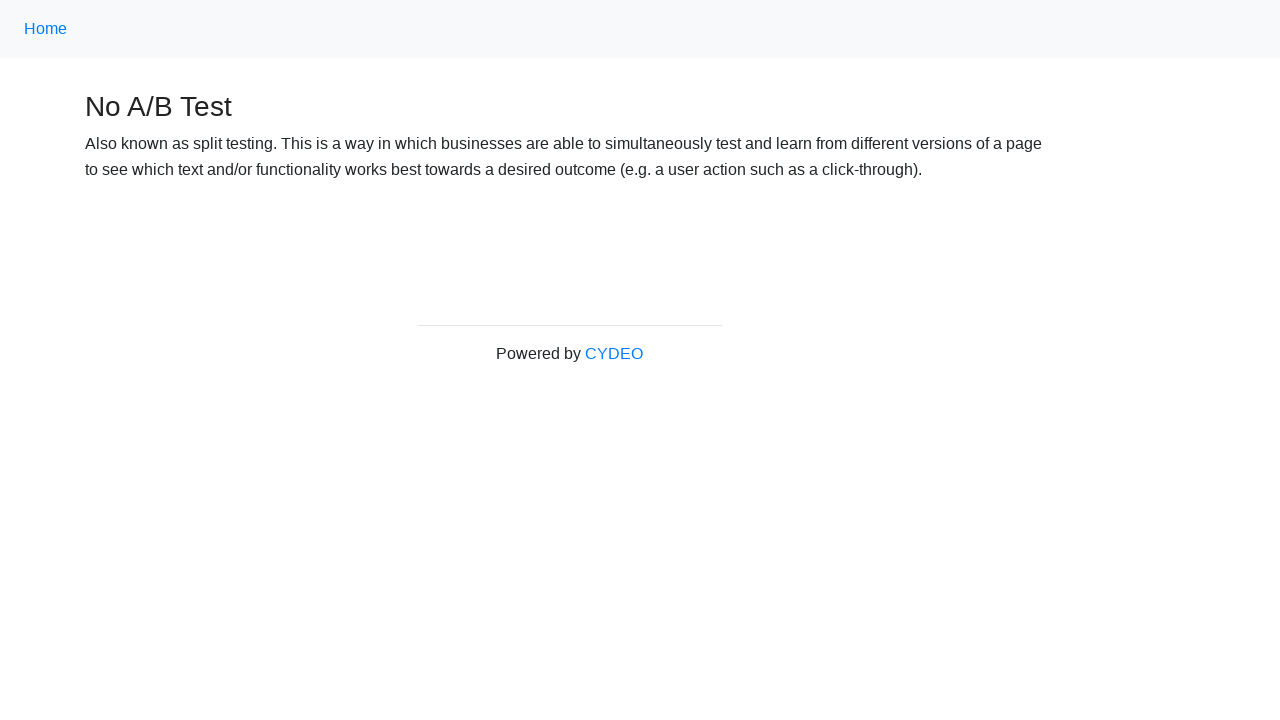

Verified page title contains 'No A/B Test'
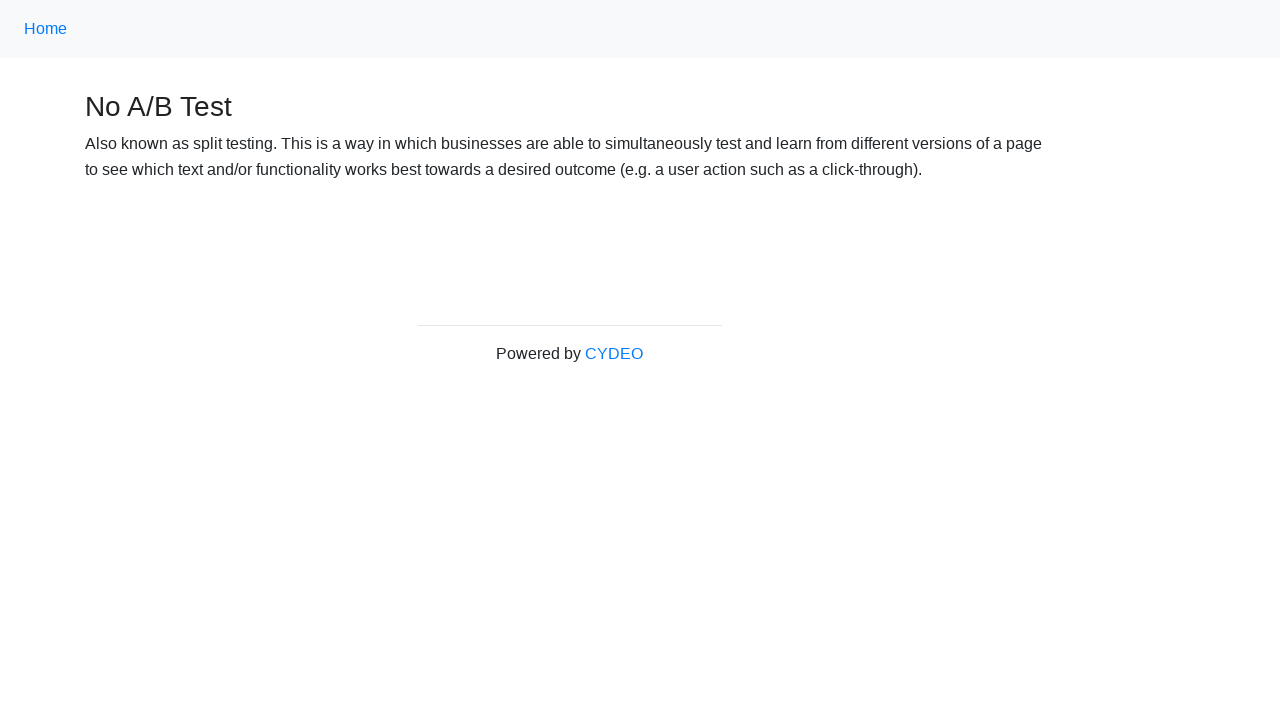

Navigated back to home page using browser back button
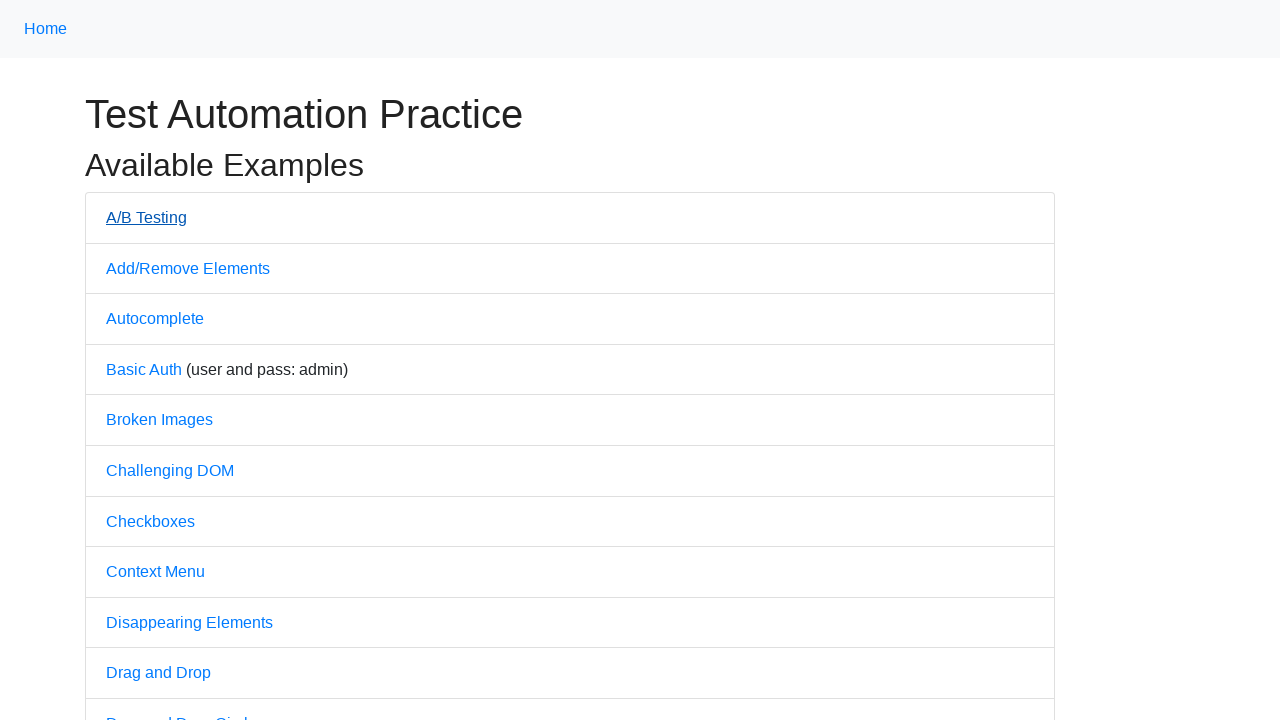

Waited for h1 selector to load on home page
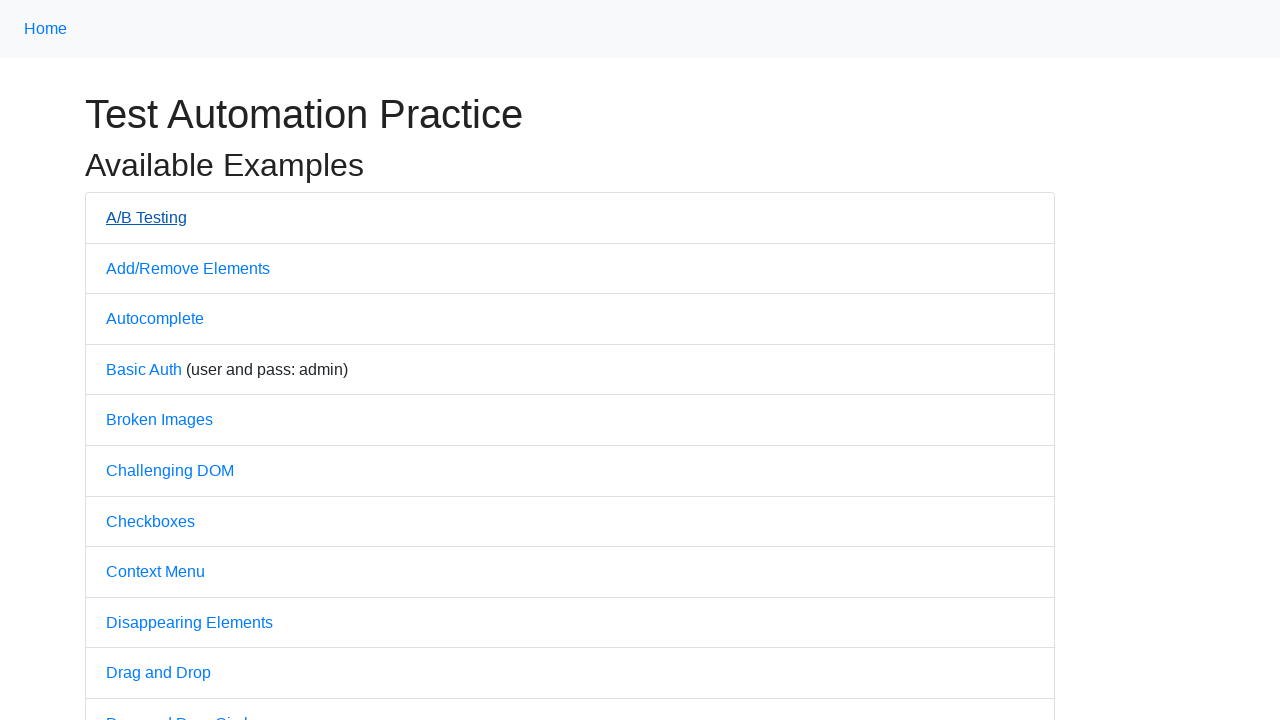

Verified home page title contains 'Practice'
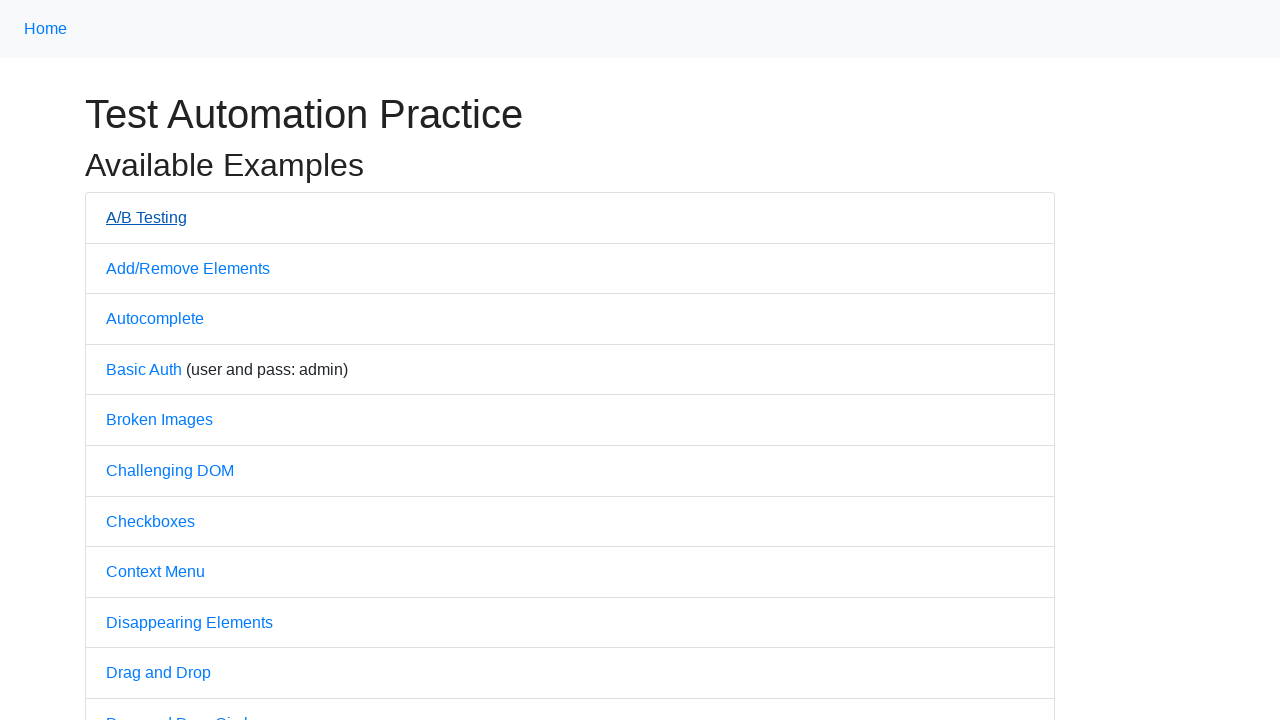

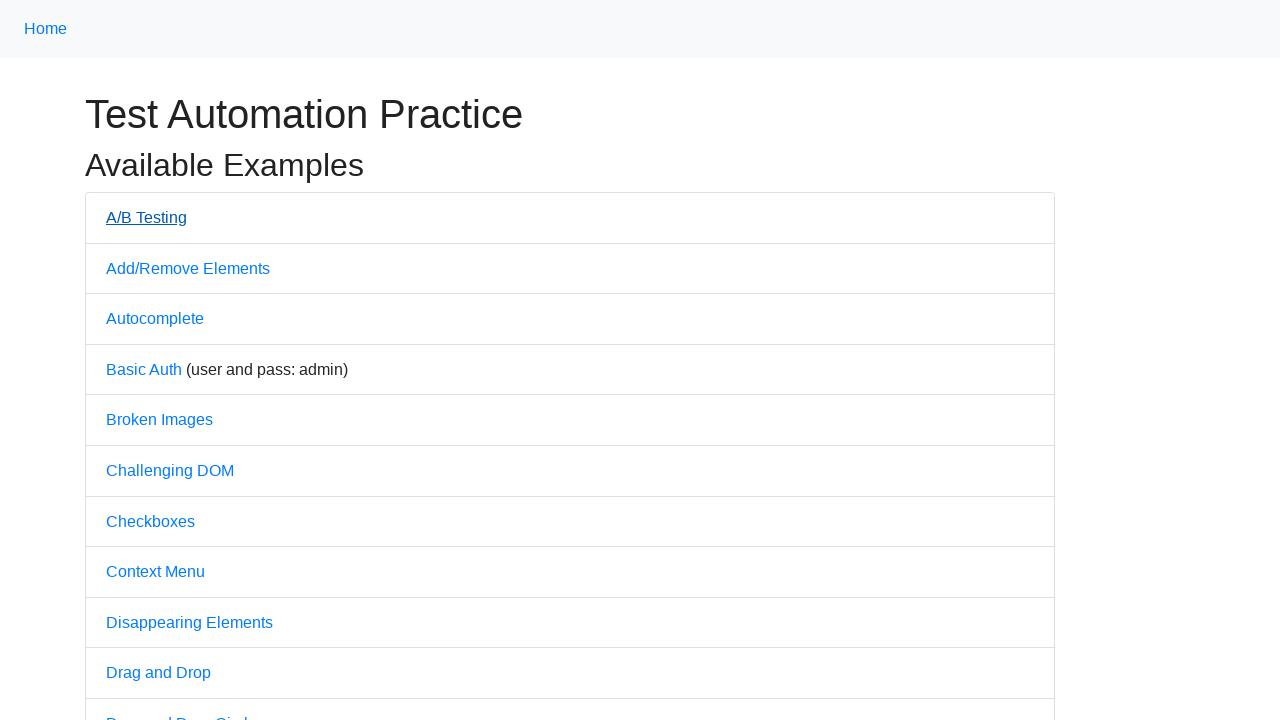